Performs drag and drop action from a draggable element to a specific offset position

Starting URL: https://crossbrowsertesting.github.io/drag-and-drop

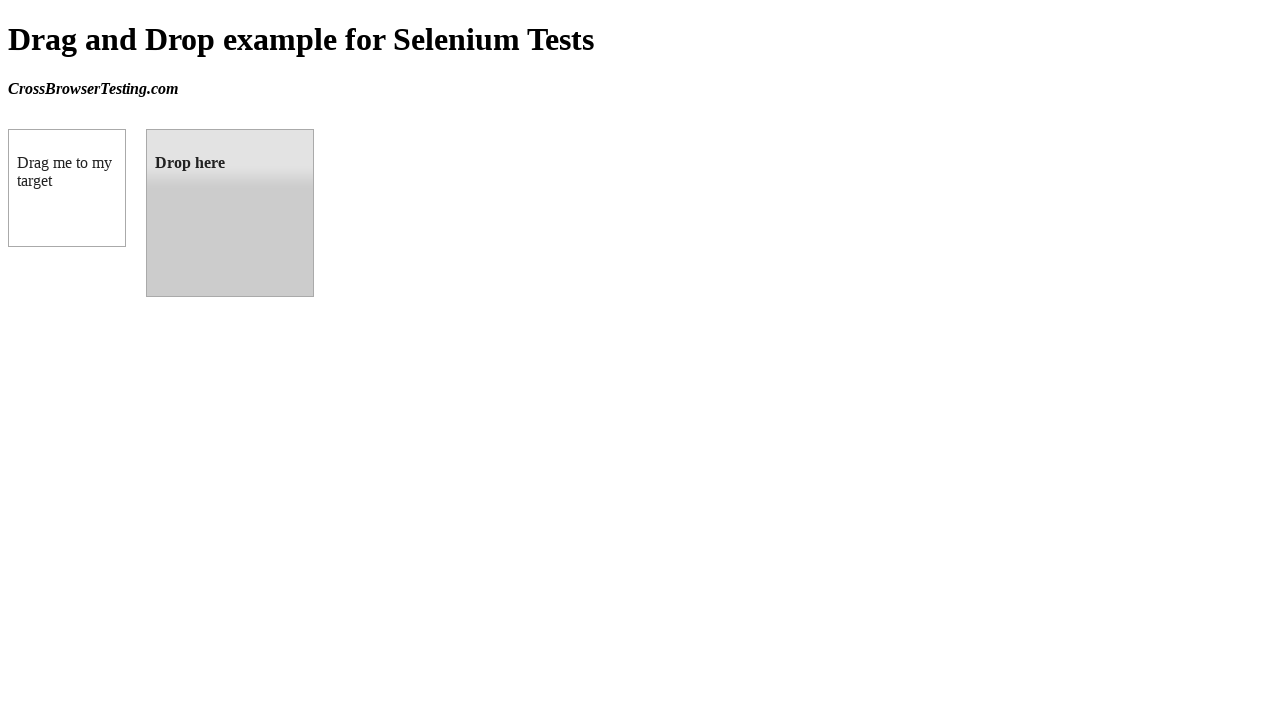

Located draggable element
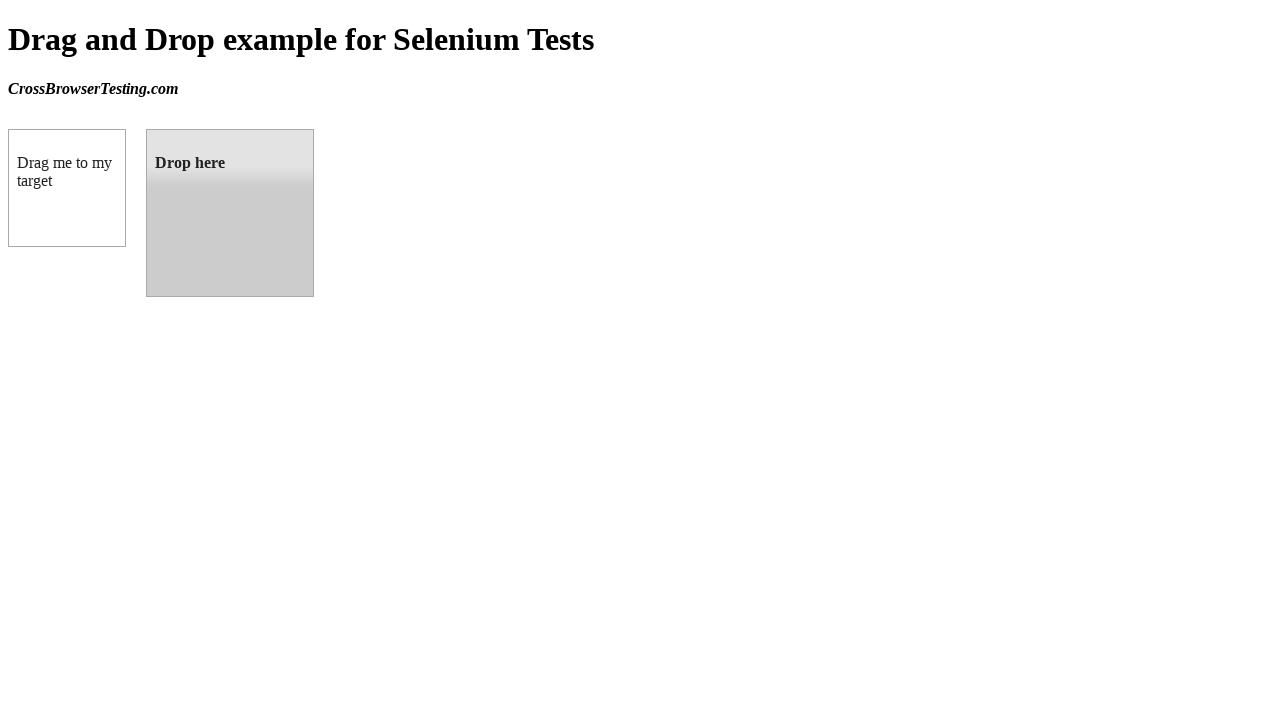

Located droppable element
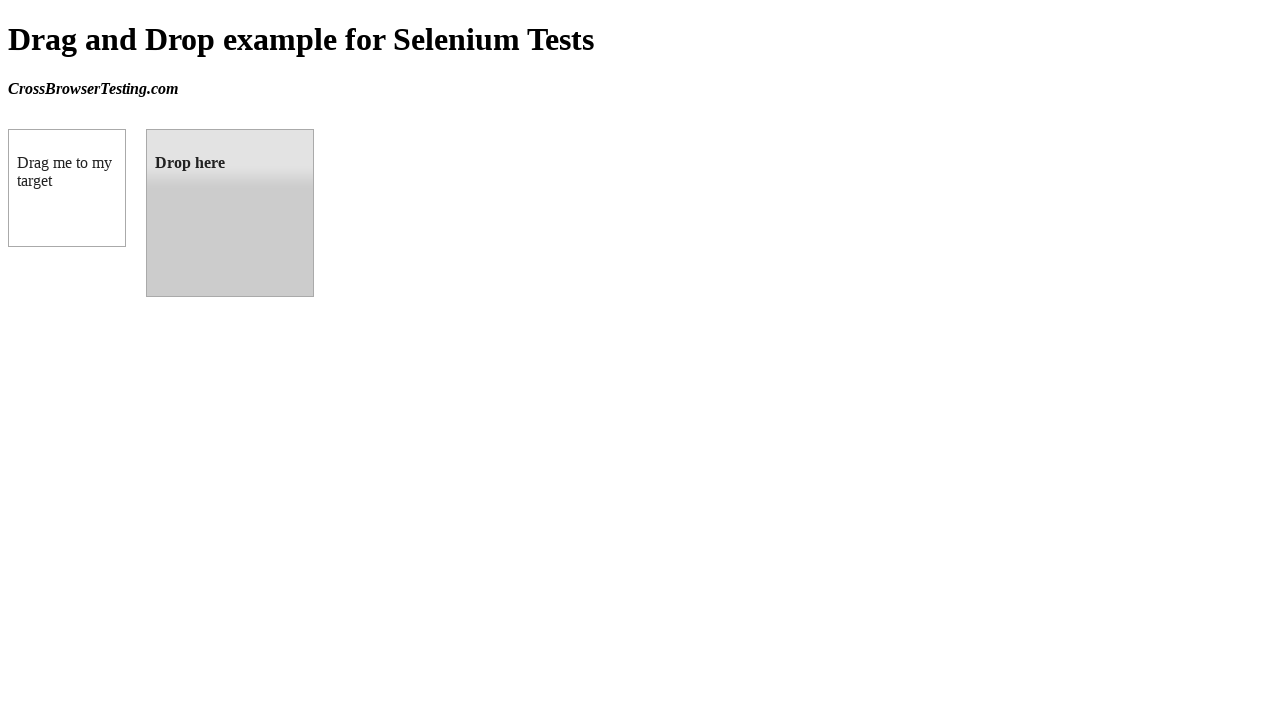

Retrieved bounding box of target element
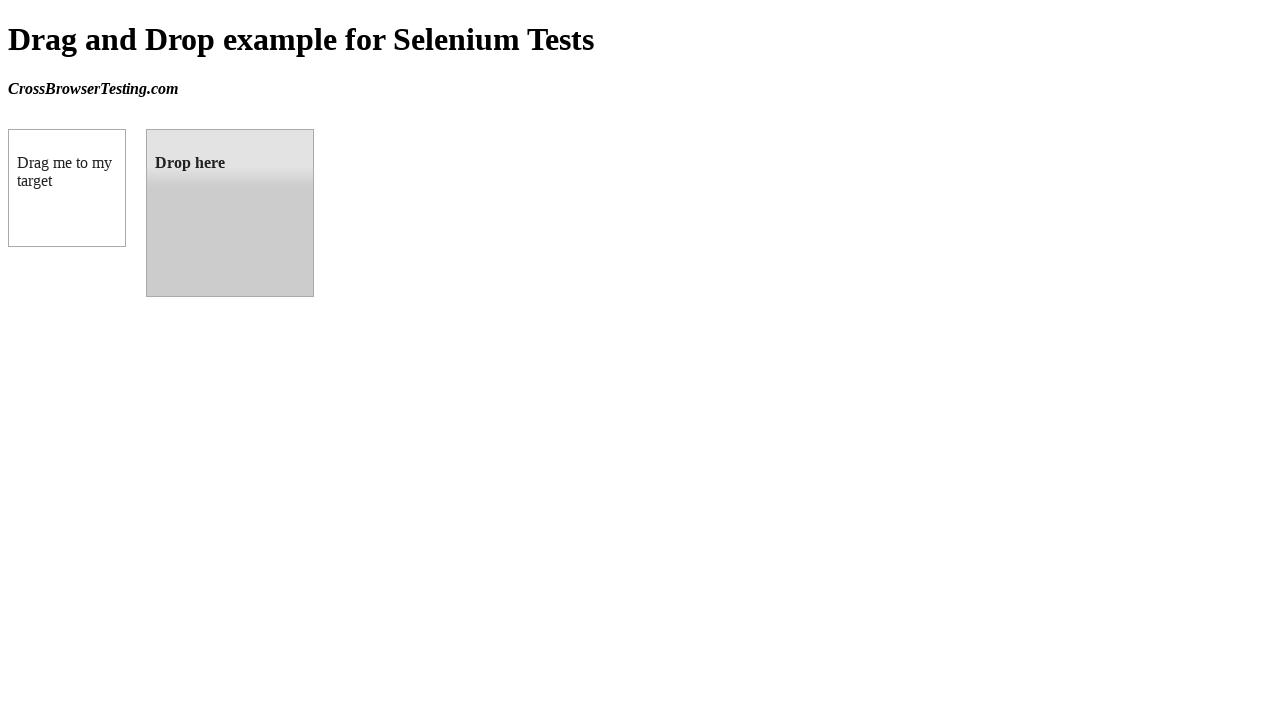

Performed drag and drop from draggable to droppable element at (230, 213)
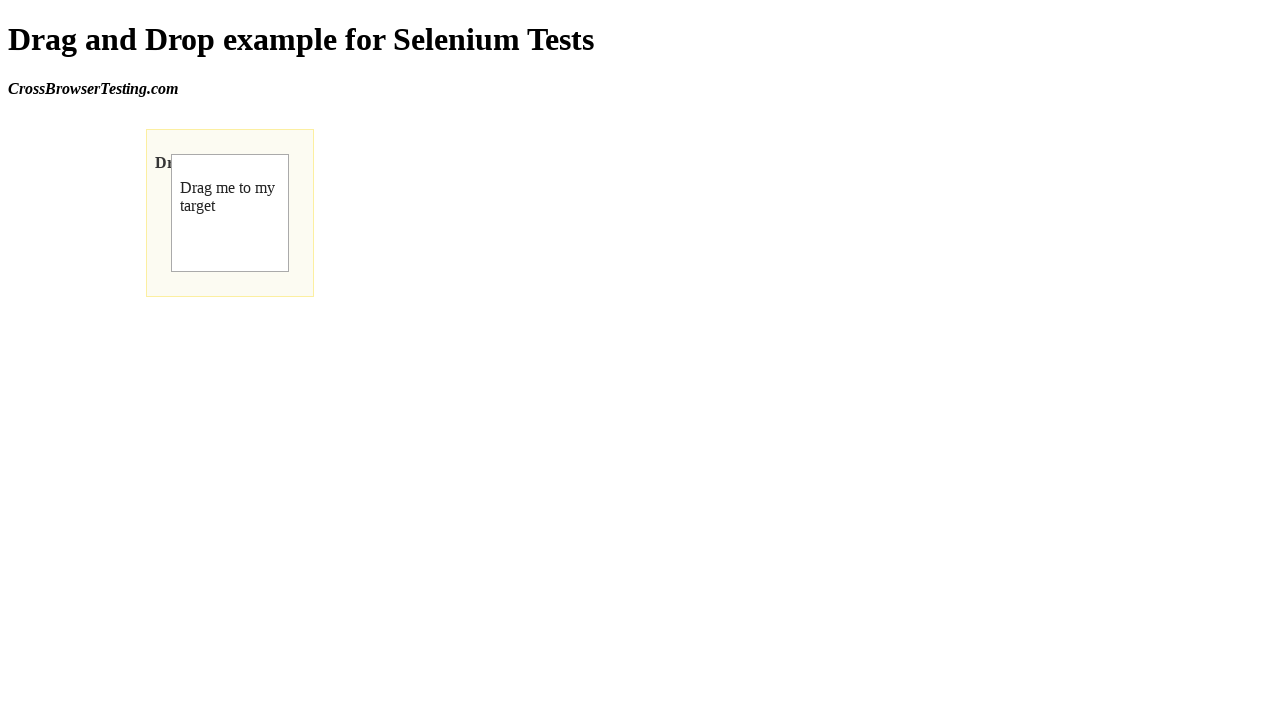

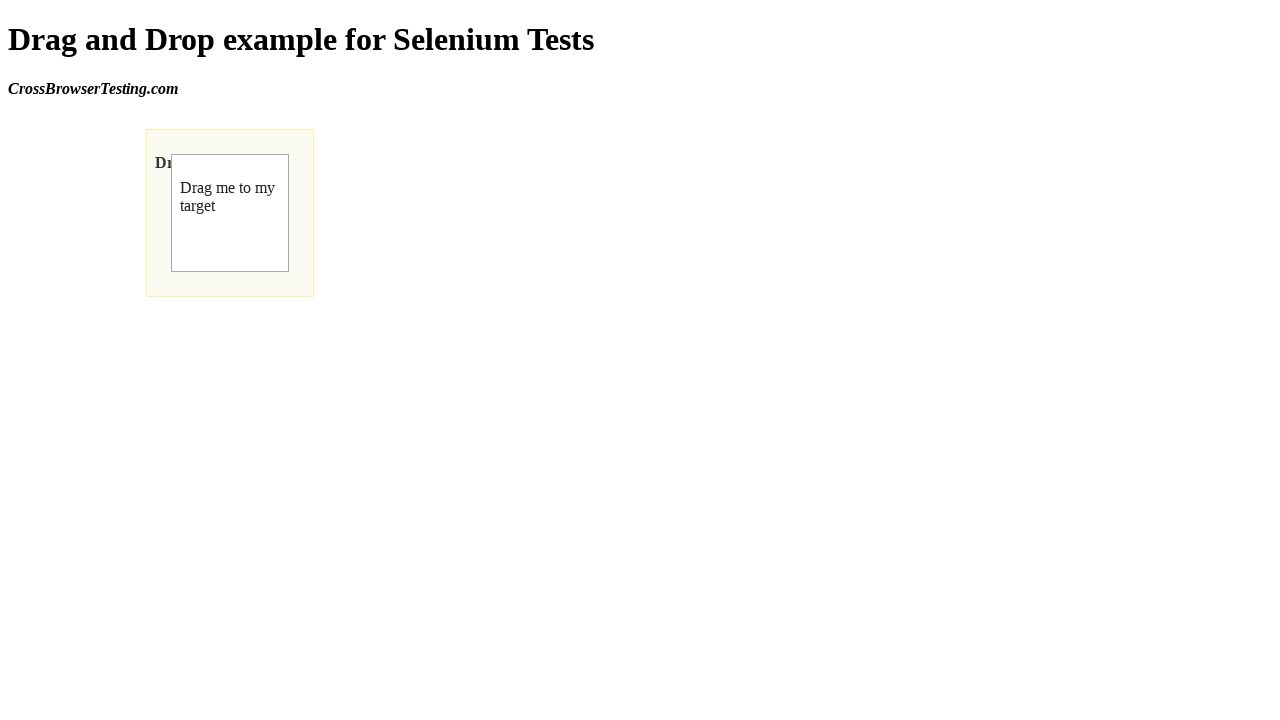